Tests the text box form by navigating to Elements section, filling in name, email, and address fields, and submitting the form

Starting URL: https://demoqa.com/

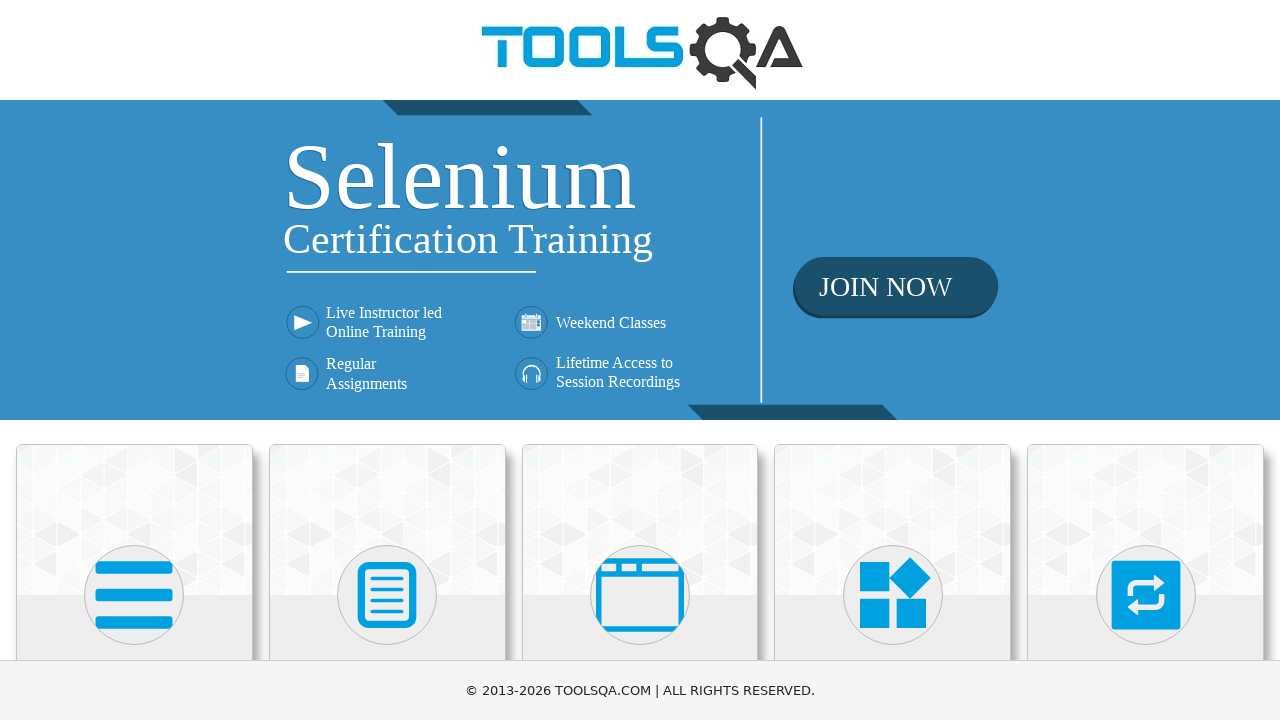

Navigated to https://demoqa.com/
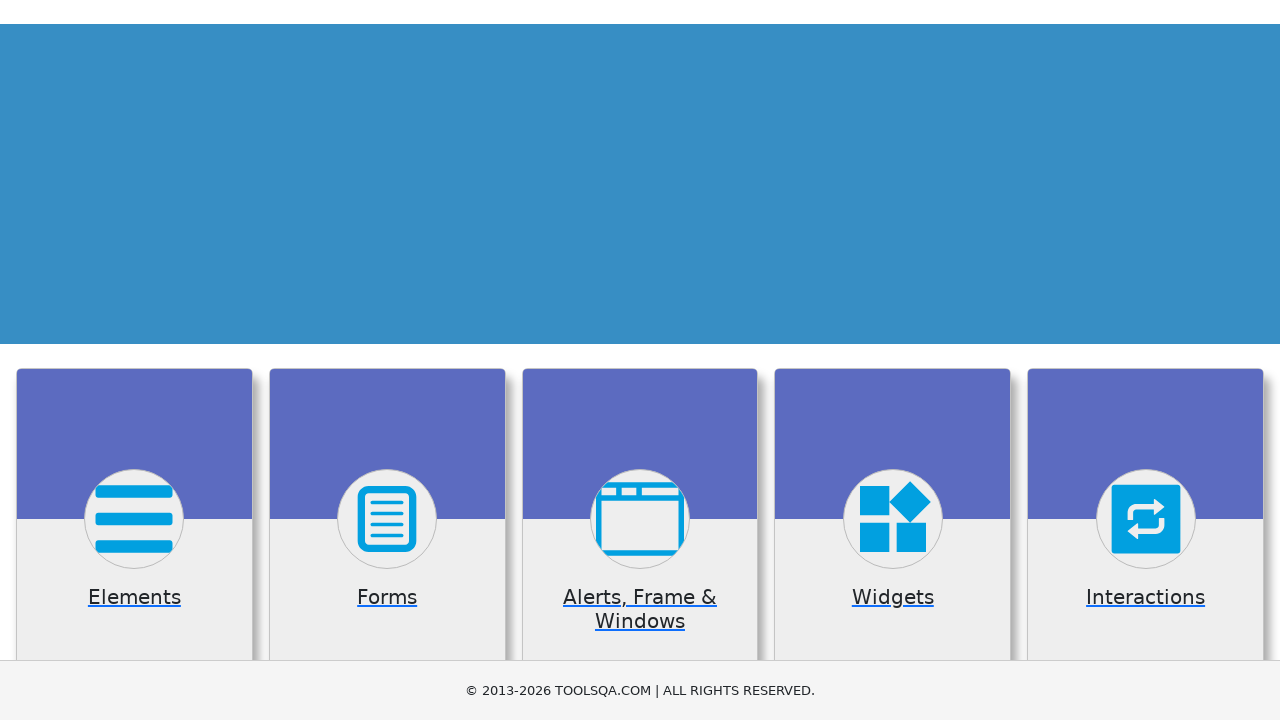

Clicked on Elements card at (134, 360) on xpath=//h5[text()='Elements']
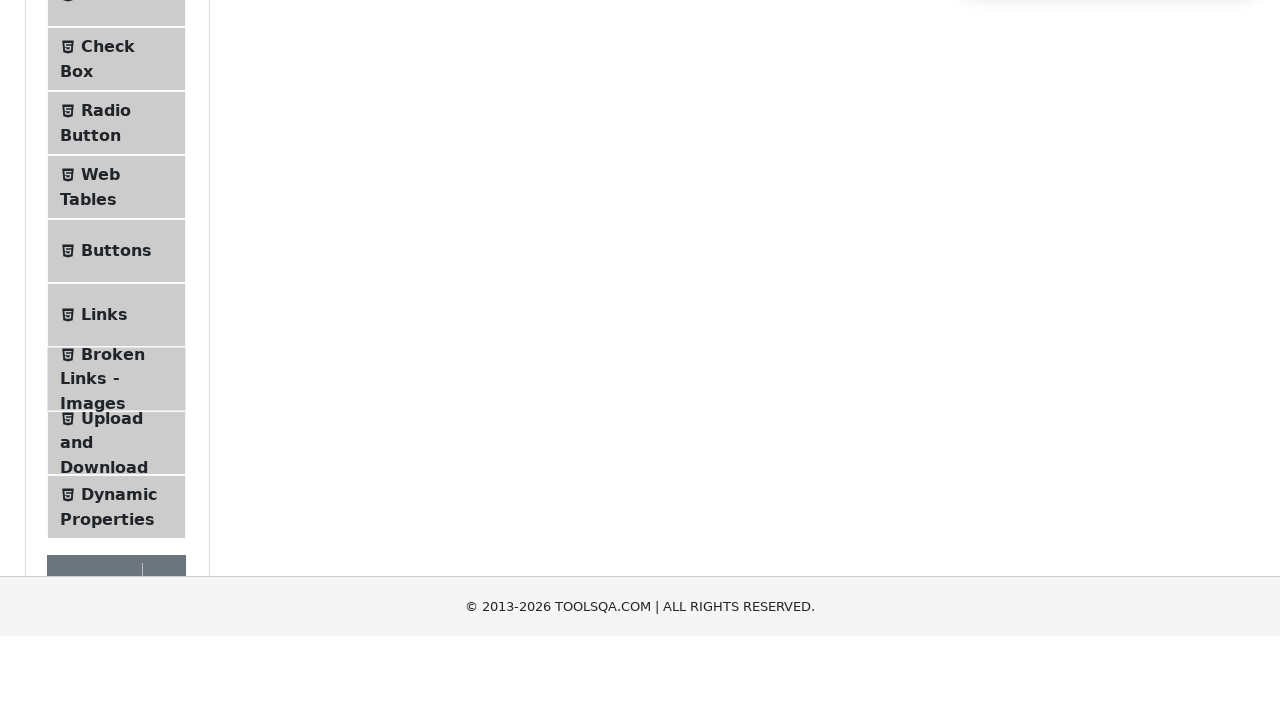

Clicked on Text Box menu item at (116, 261) on #item-0
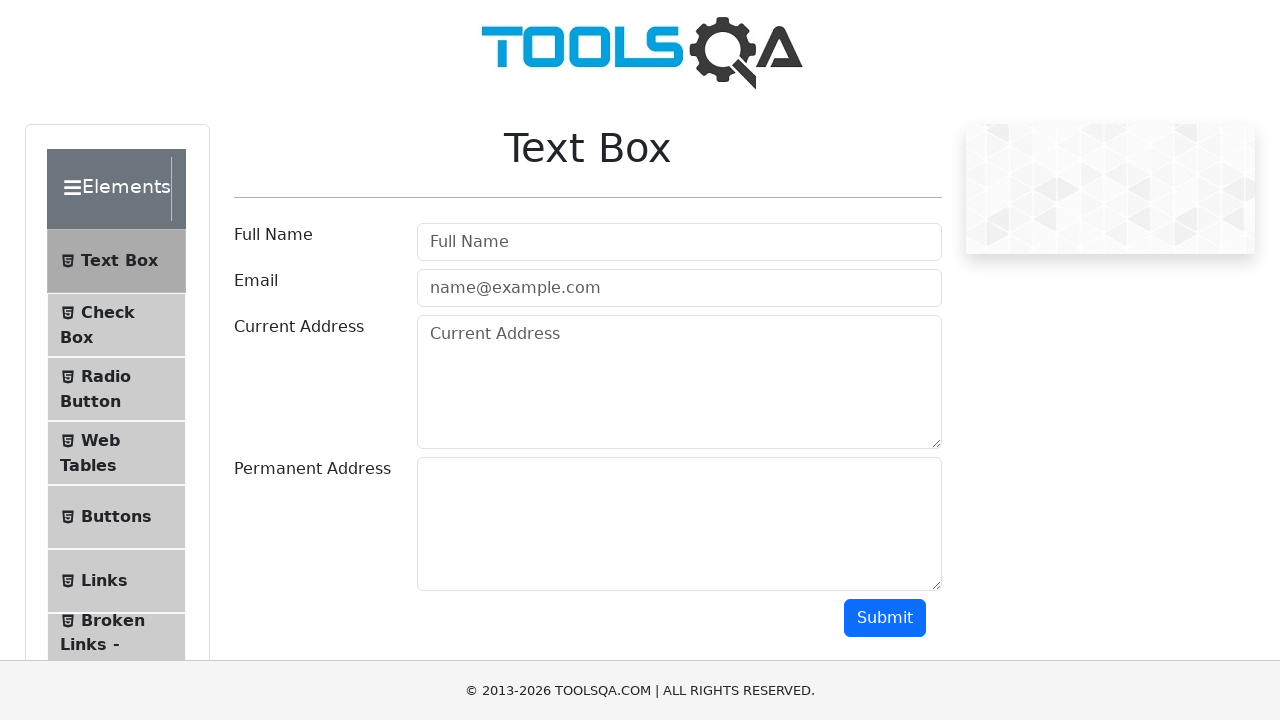

Filled name field with 'Maksim' on #userName
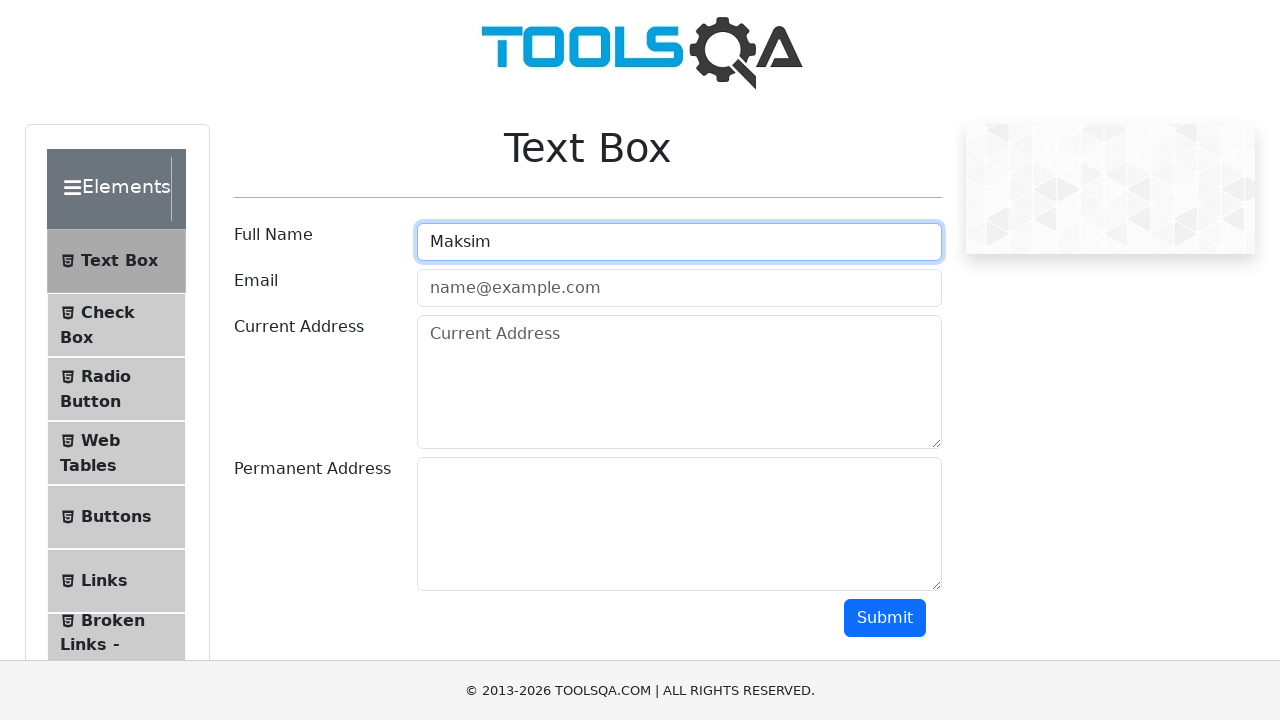

Filled email field with 'test@test.com' on #userEmail
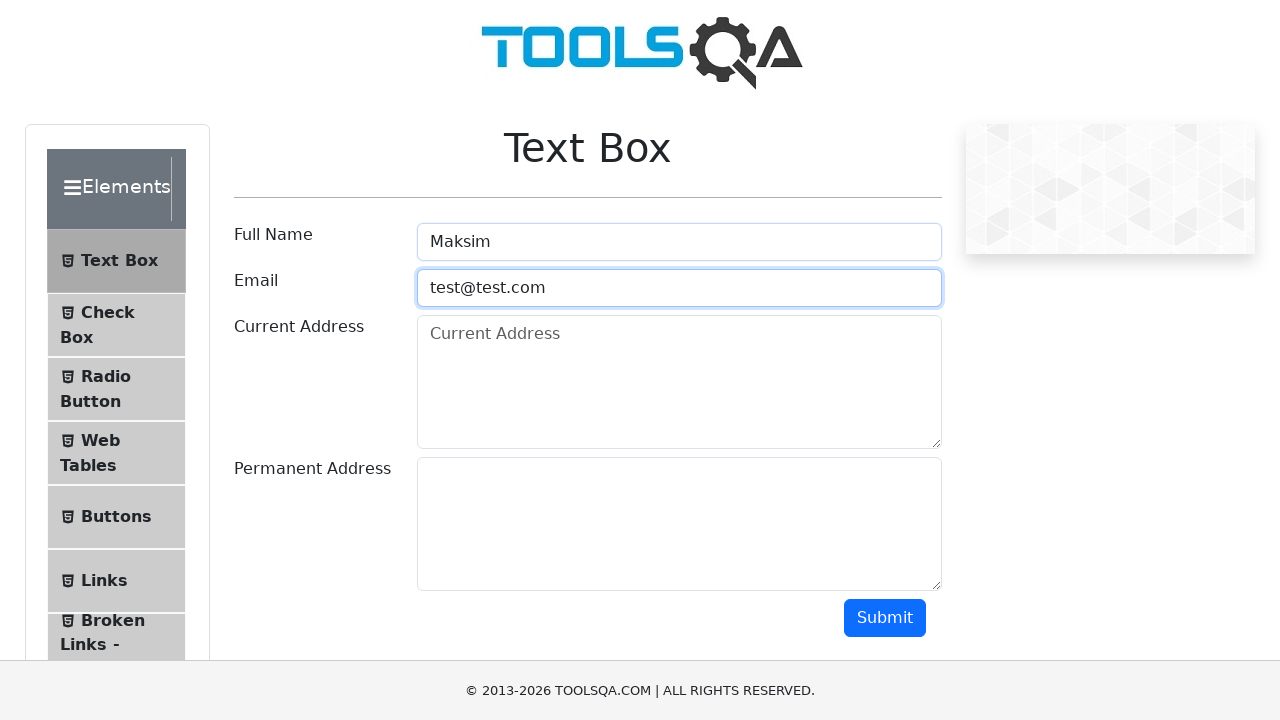

Filled address field with 'Sankt-Peterburg' on #currentAddress
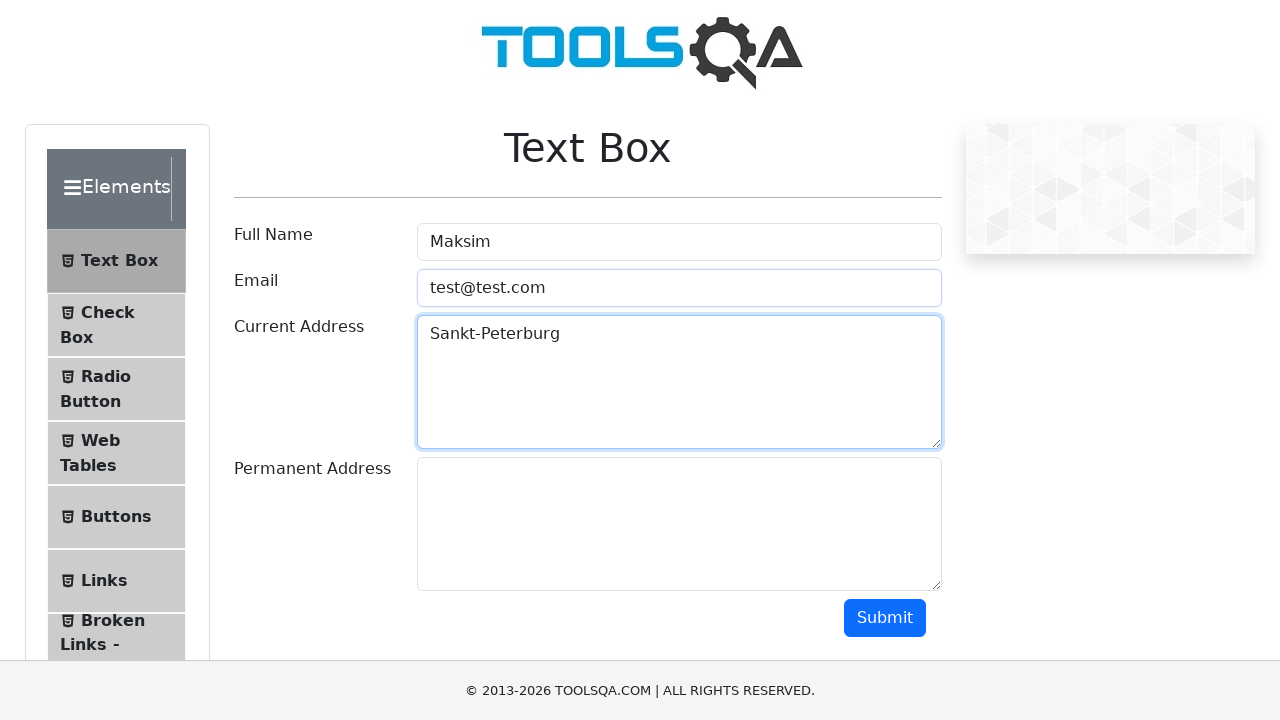

Clicked submit button to submit the form at (885, 618) on #submit
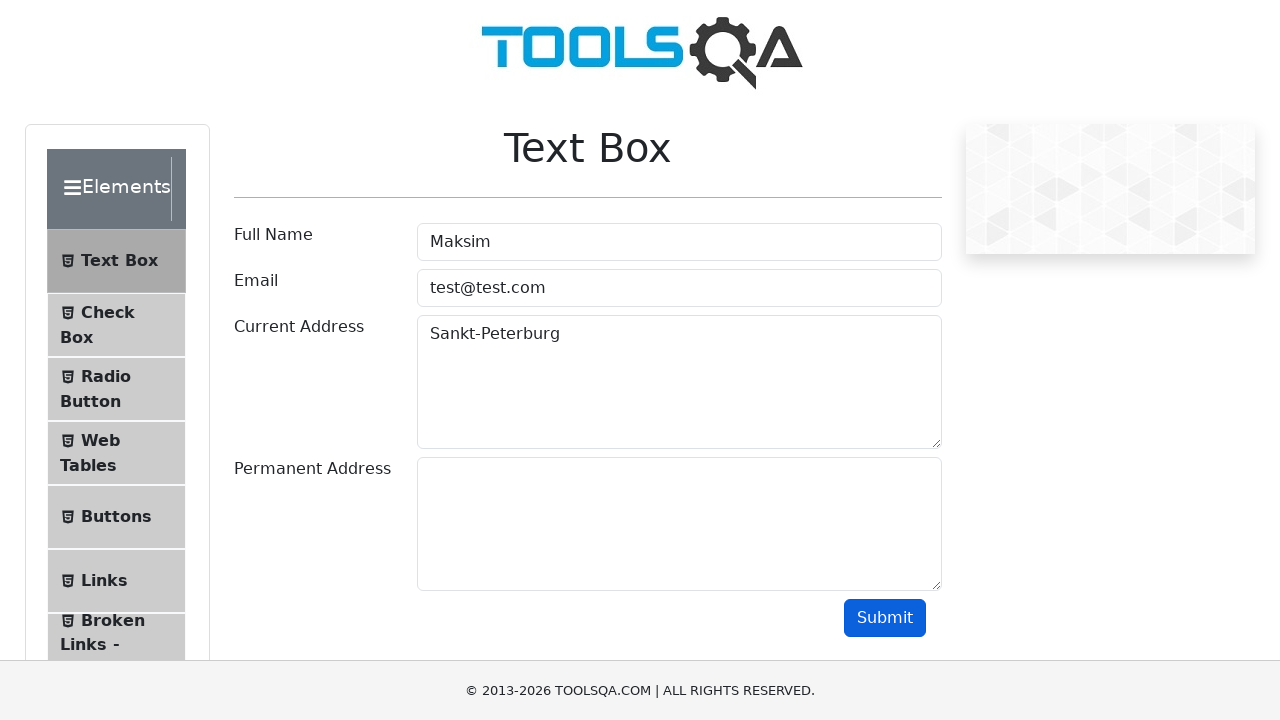

Form submission output appeared
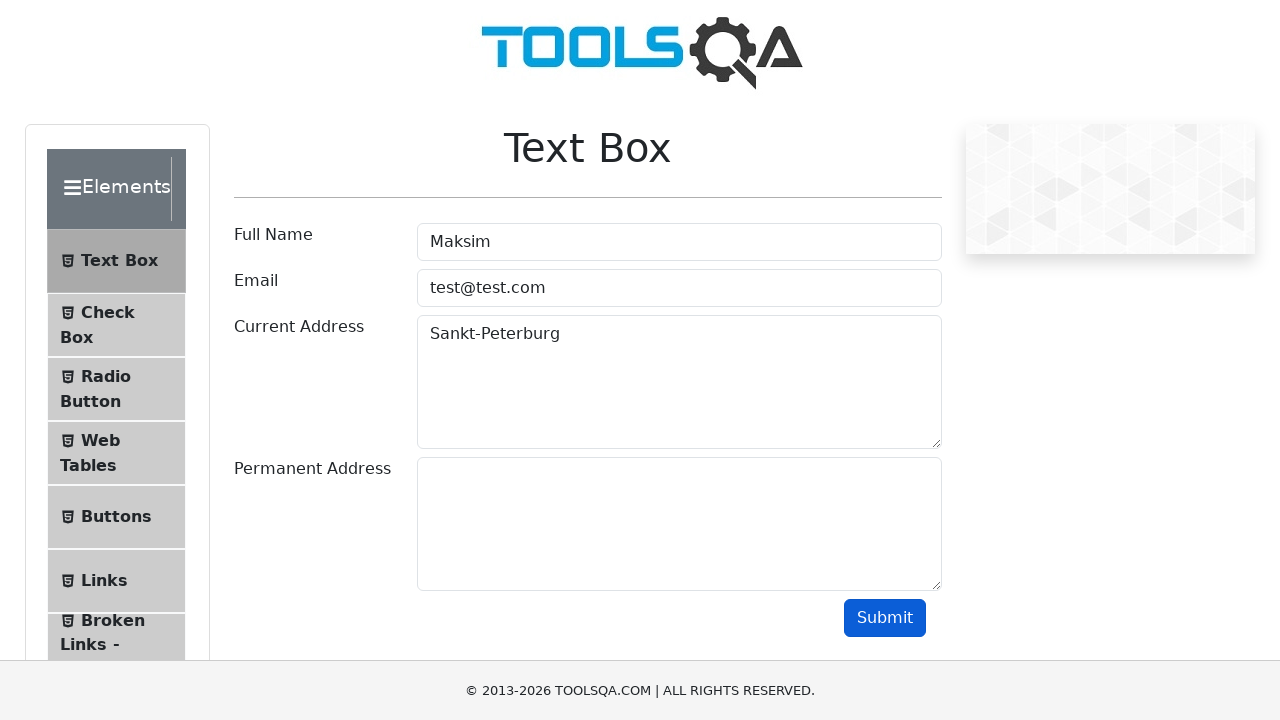

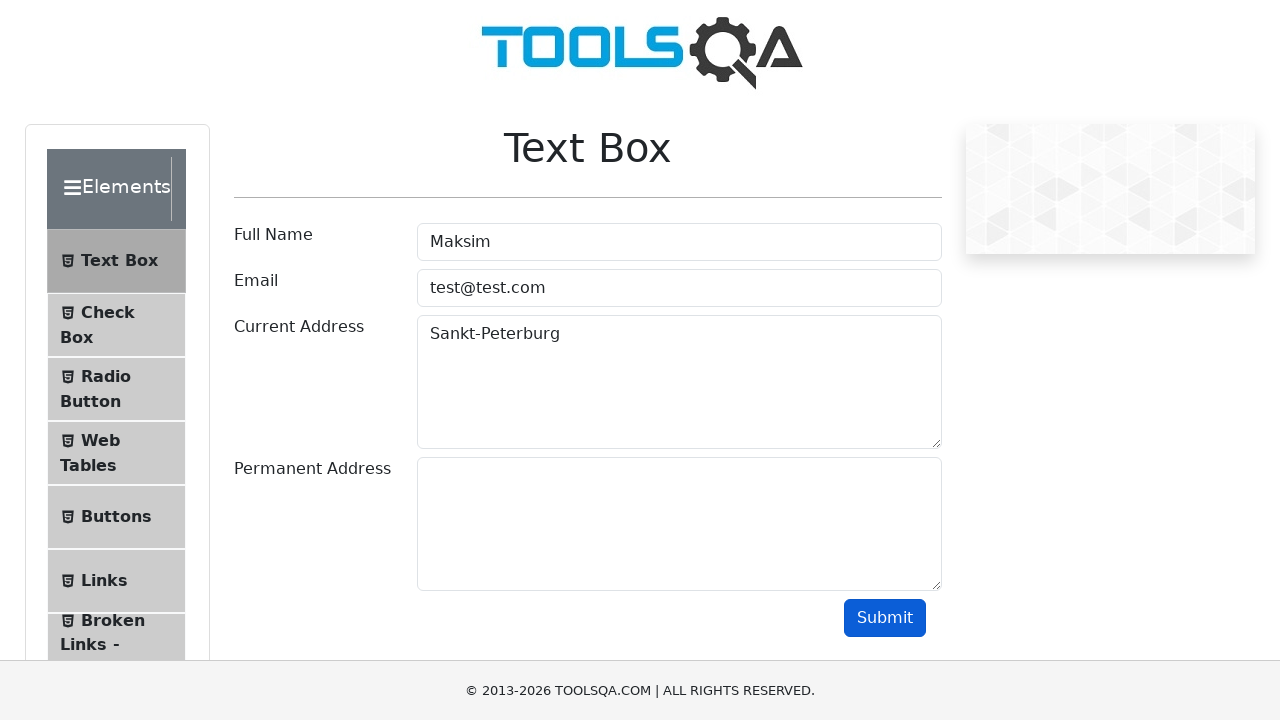